Tests alert handling functionality by clicking an alert button and accepting the alert dialog

Starting URL: https://demoqa.com/alerts

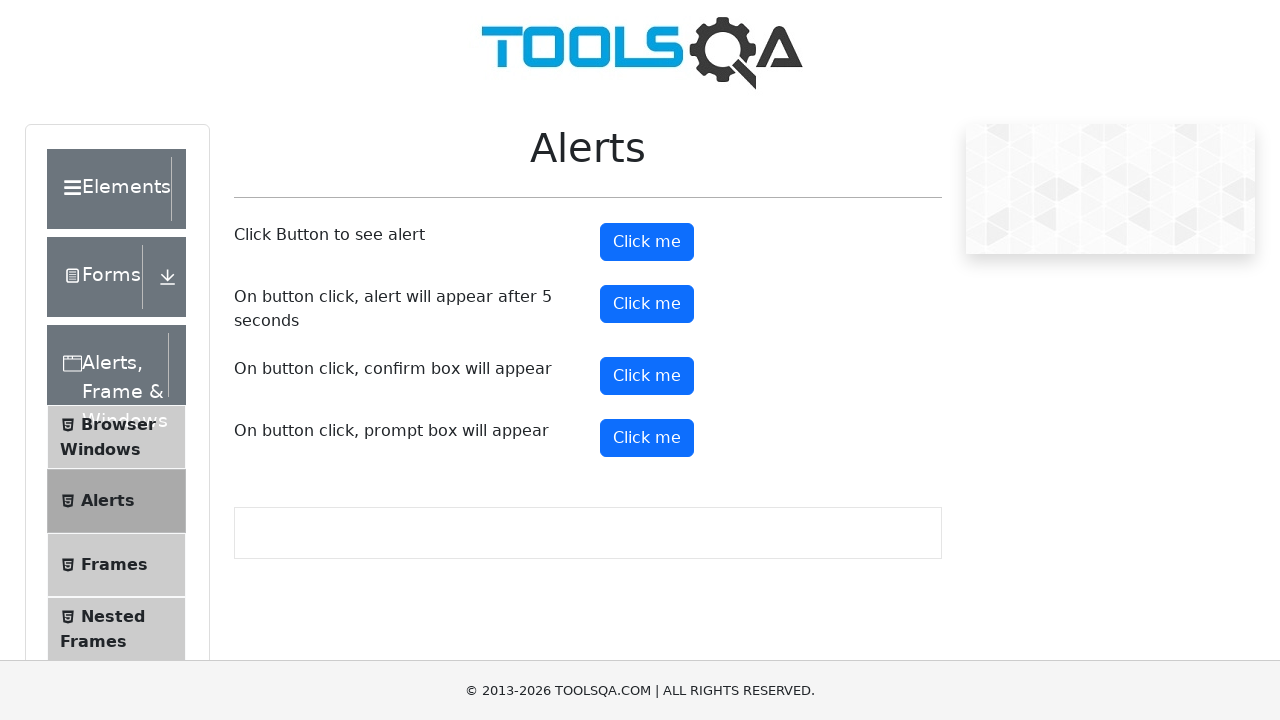

Clicked alert button to trigger alert dialog at (647, 242) on #alertButton
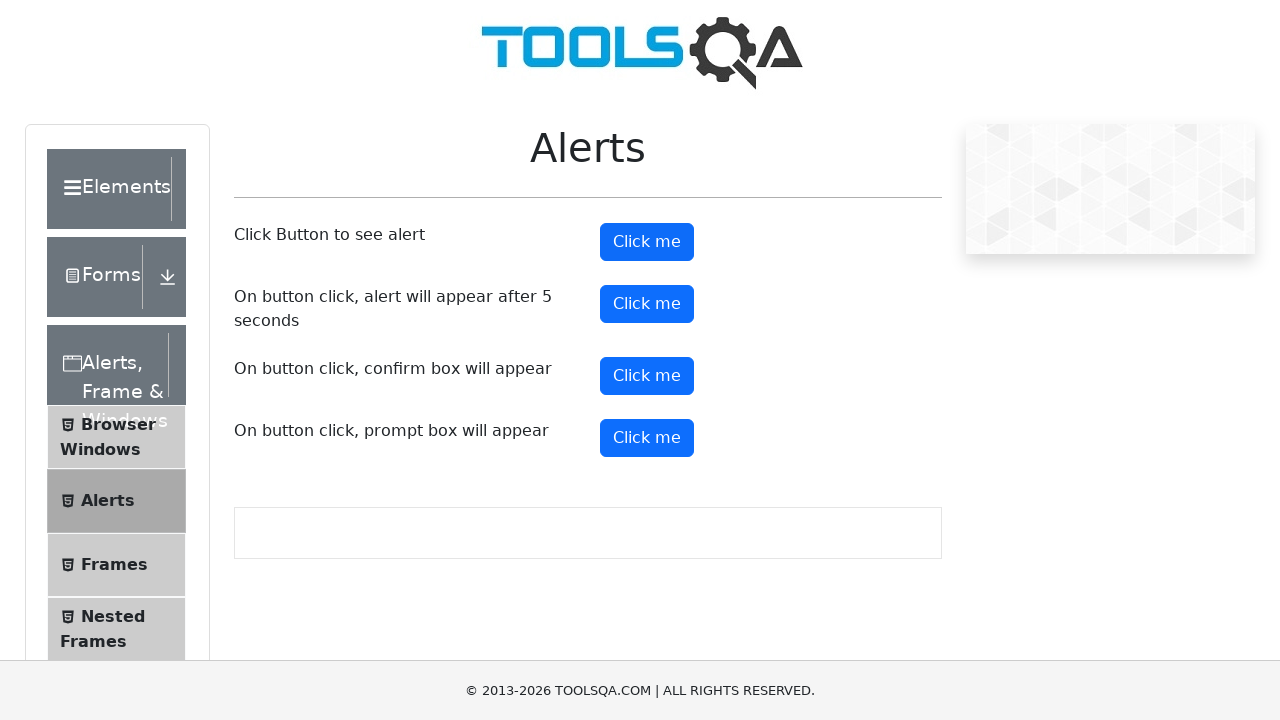

Set up dialog handler to accept alert
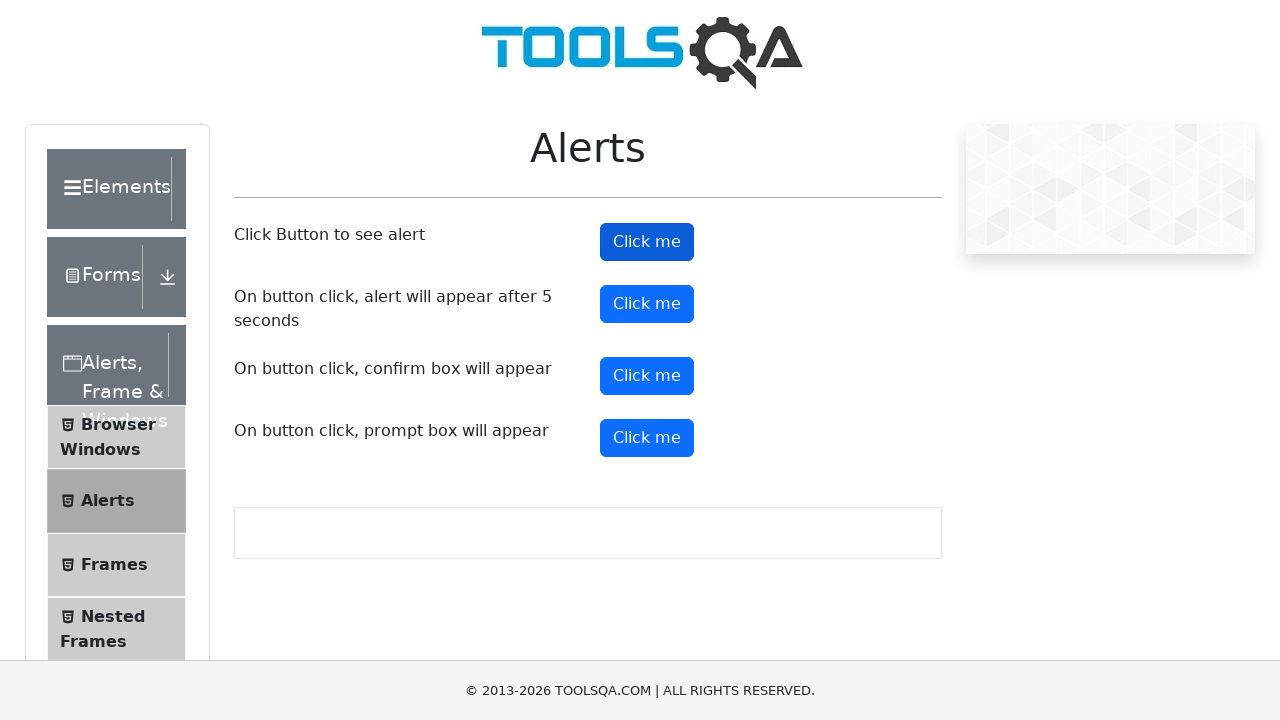

Waited for alert to be processed
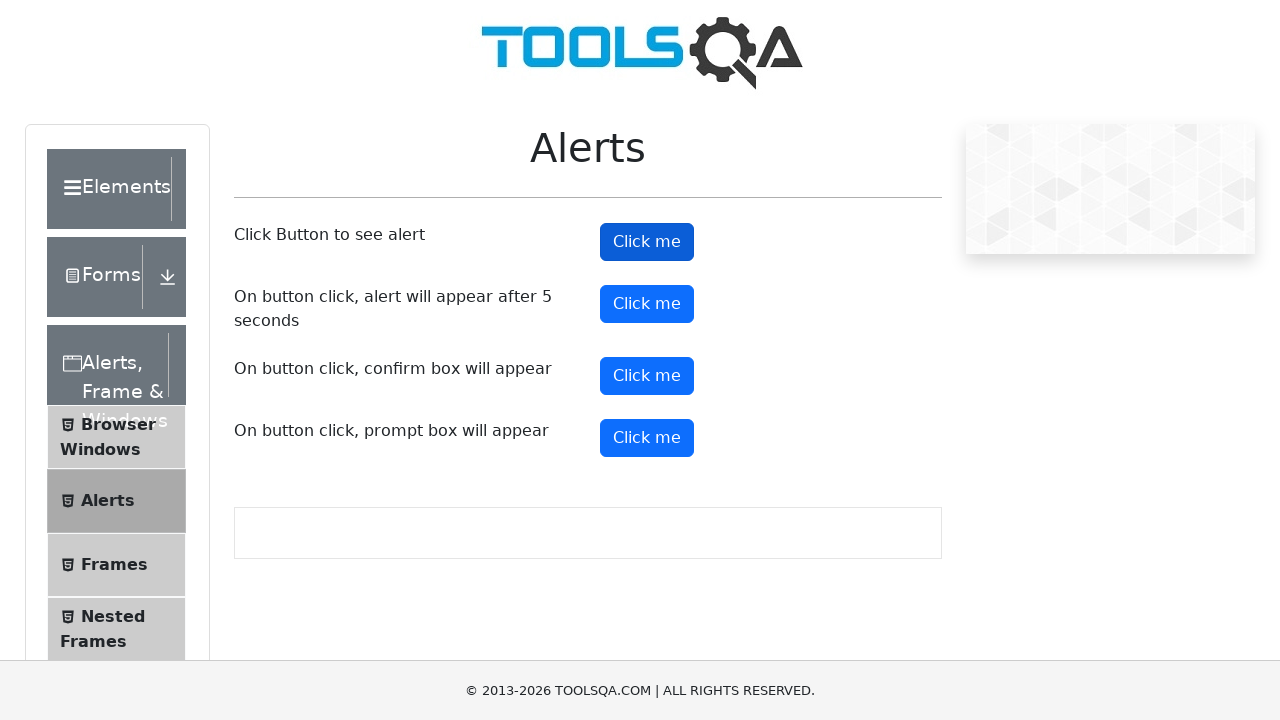

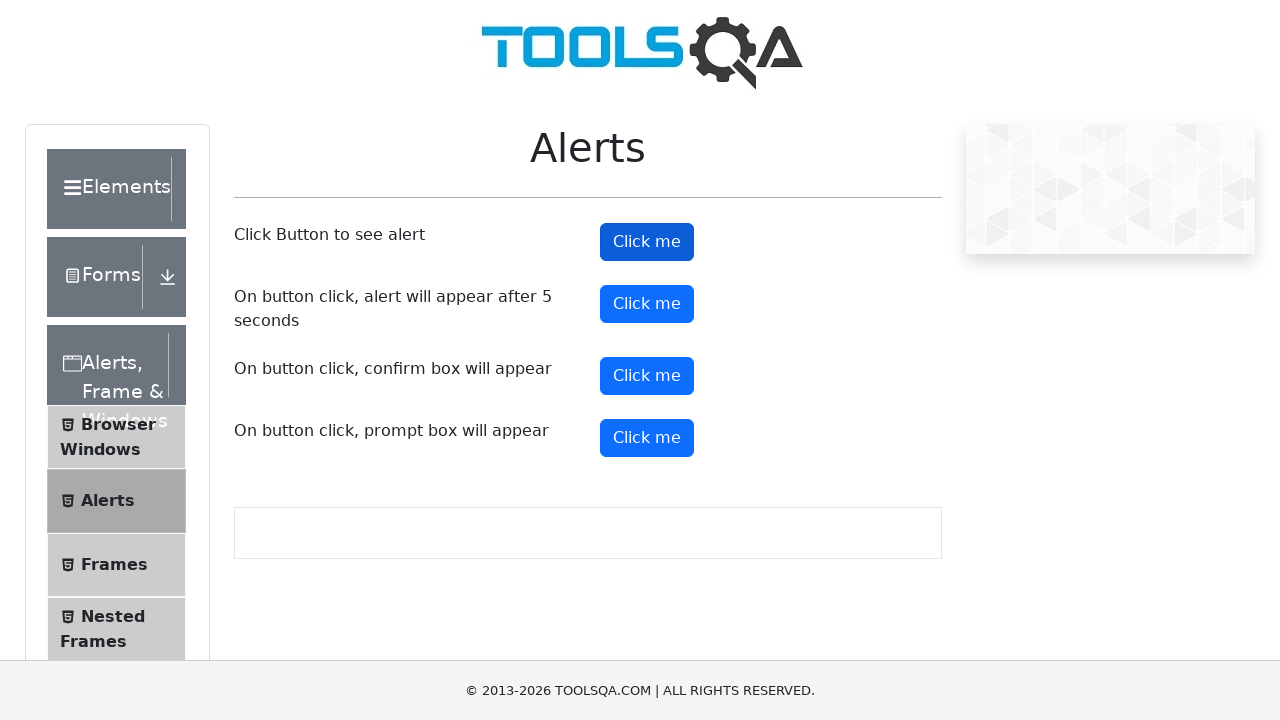